Tests iframe handling by switching to an iframe context and performing a drag-and-drop action from a draggable element to a droppable target on the jQuery UI demo page

Starting URL: https://jqueryui.com/droppable/

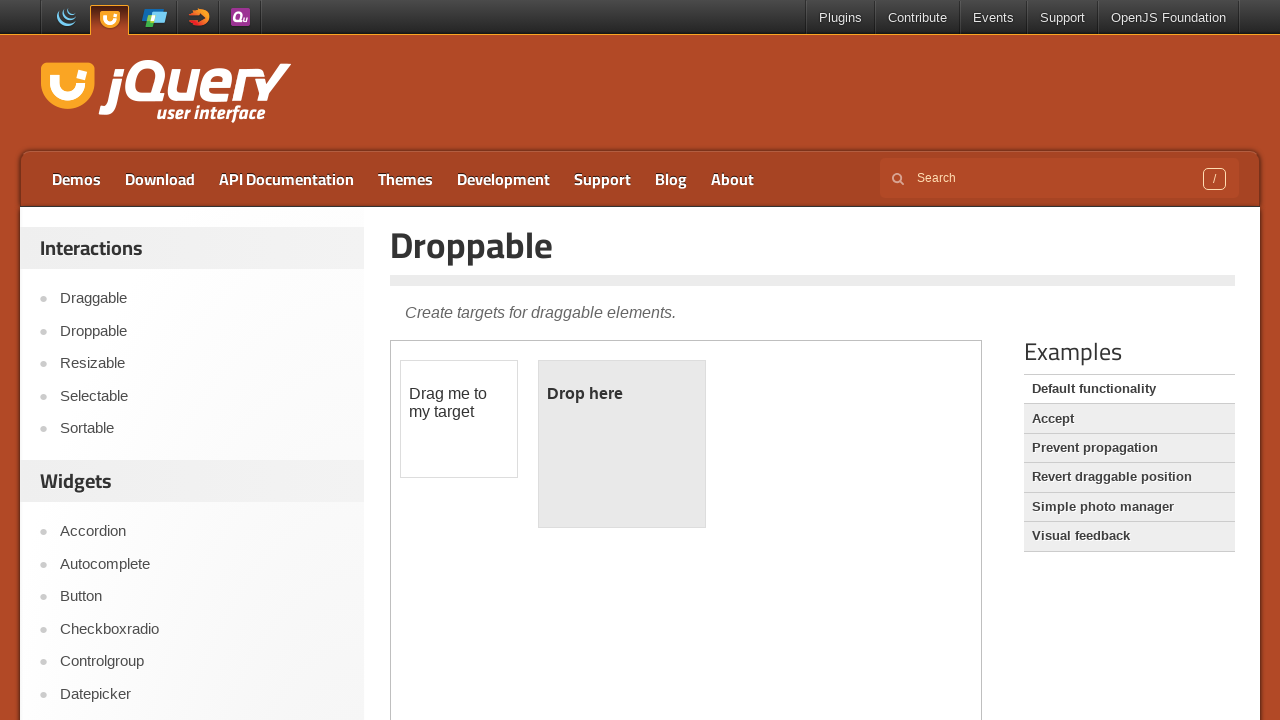

Located the demo iframe
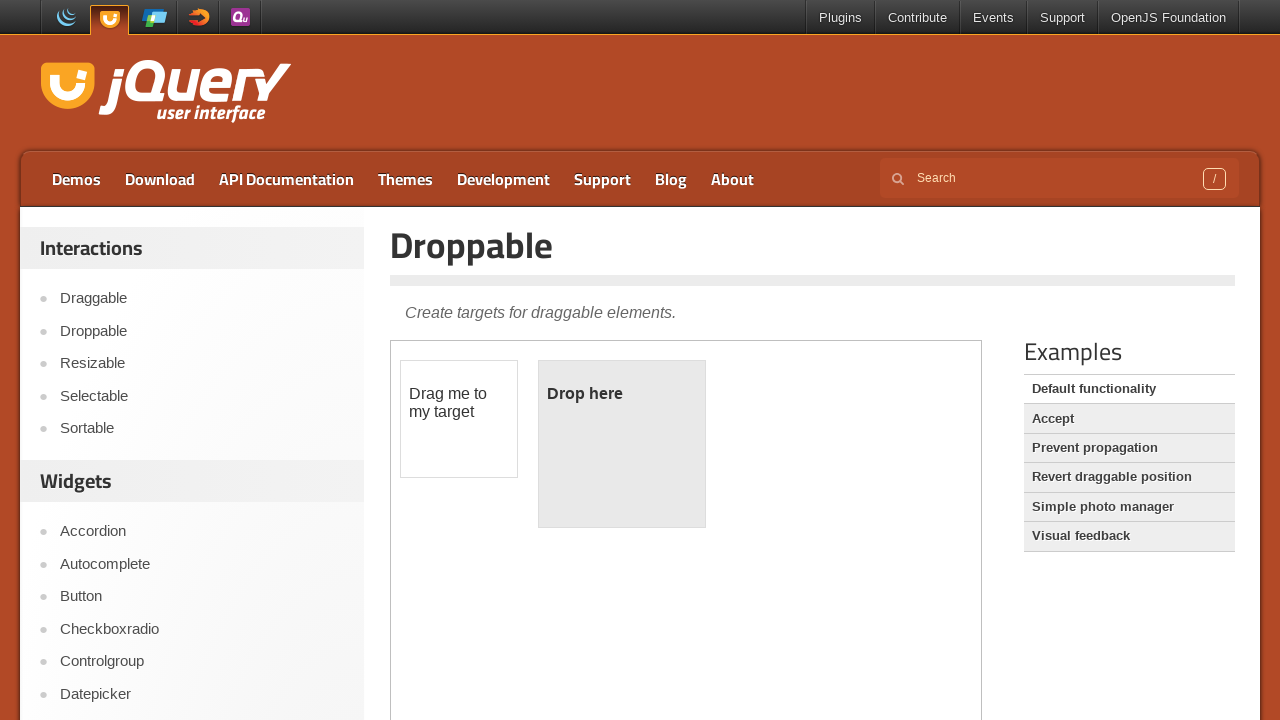

Located the draggable element within the iframe
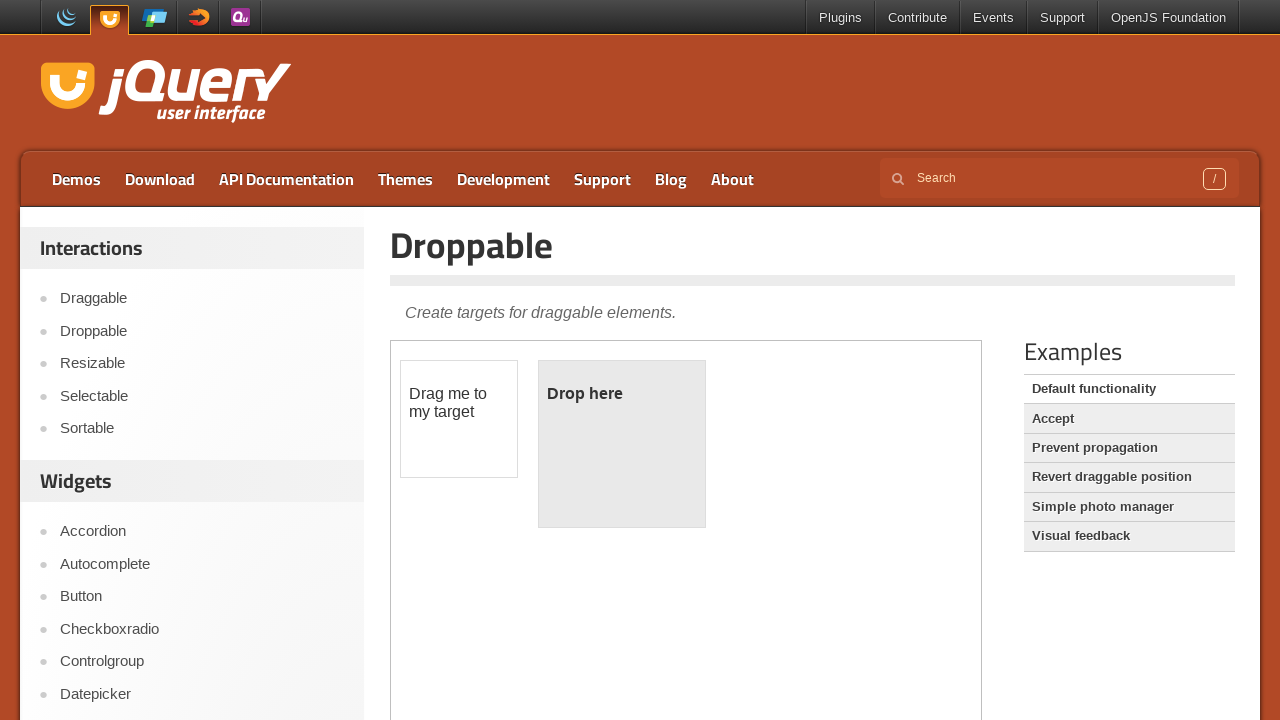

Located the droppable target element within the iframe
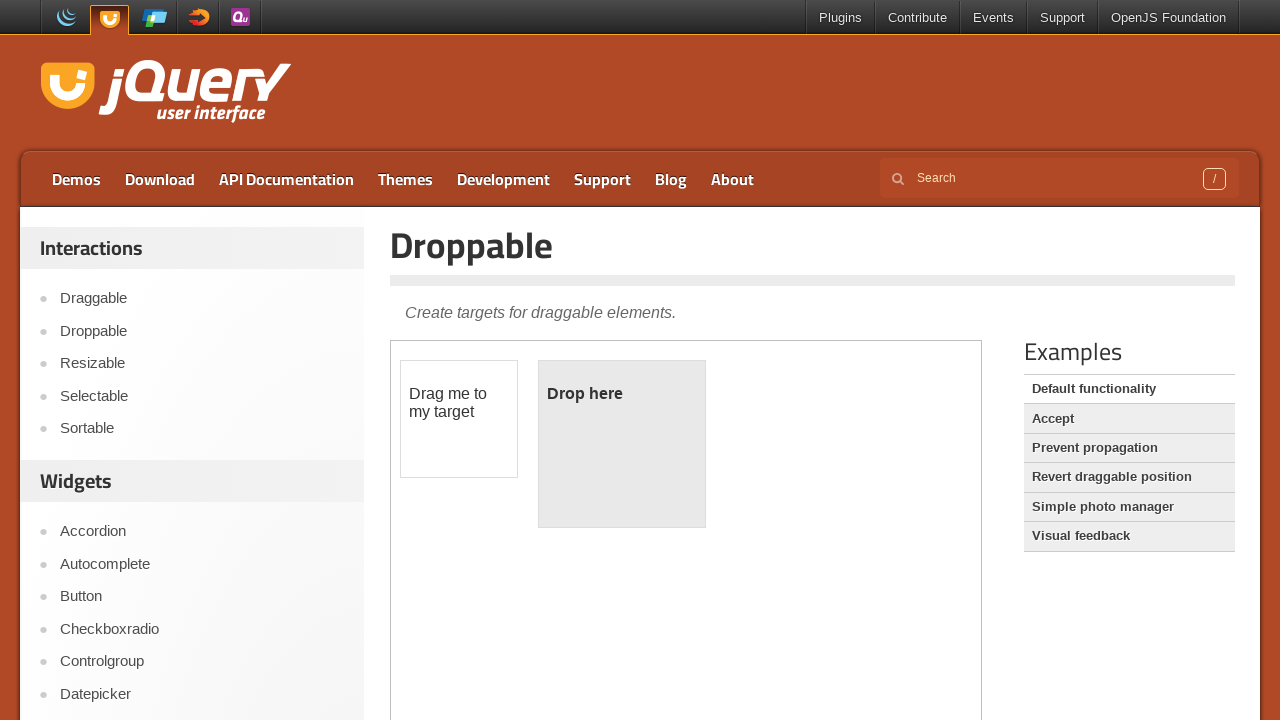

Dragged the draggable element to the droppable target at (622, 444)
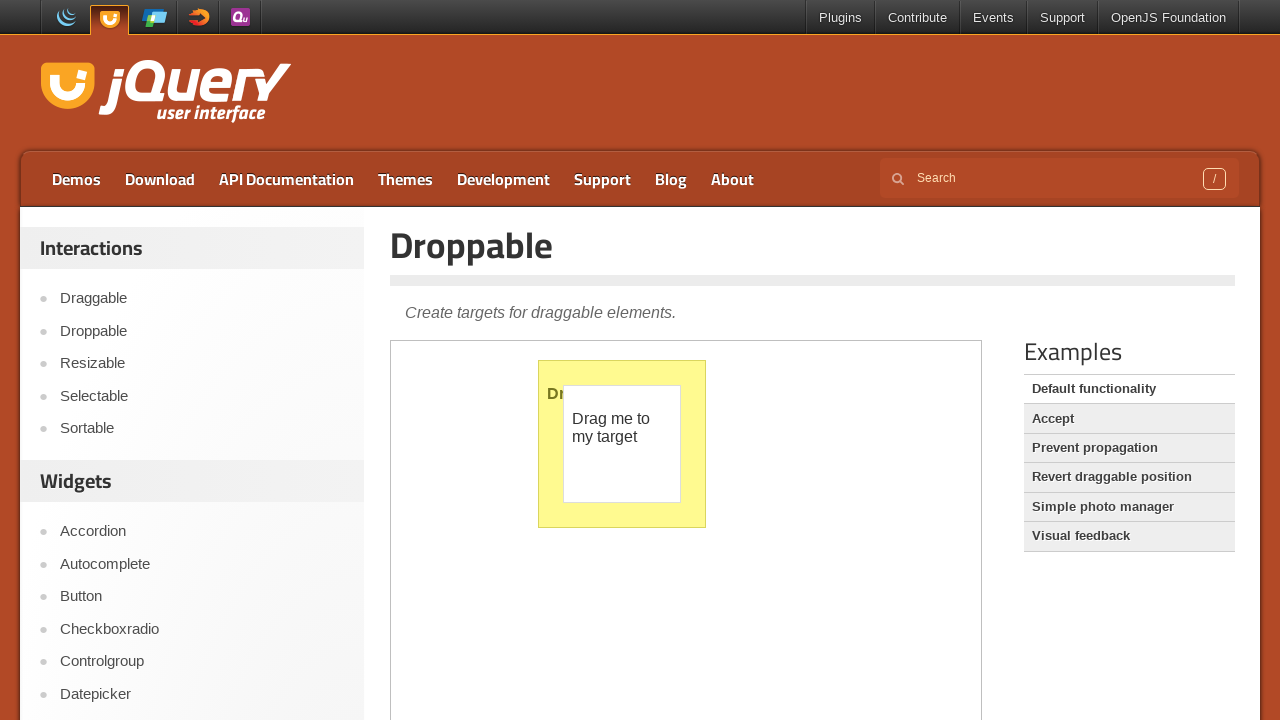

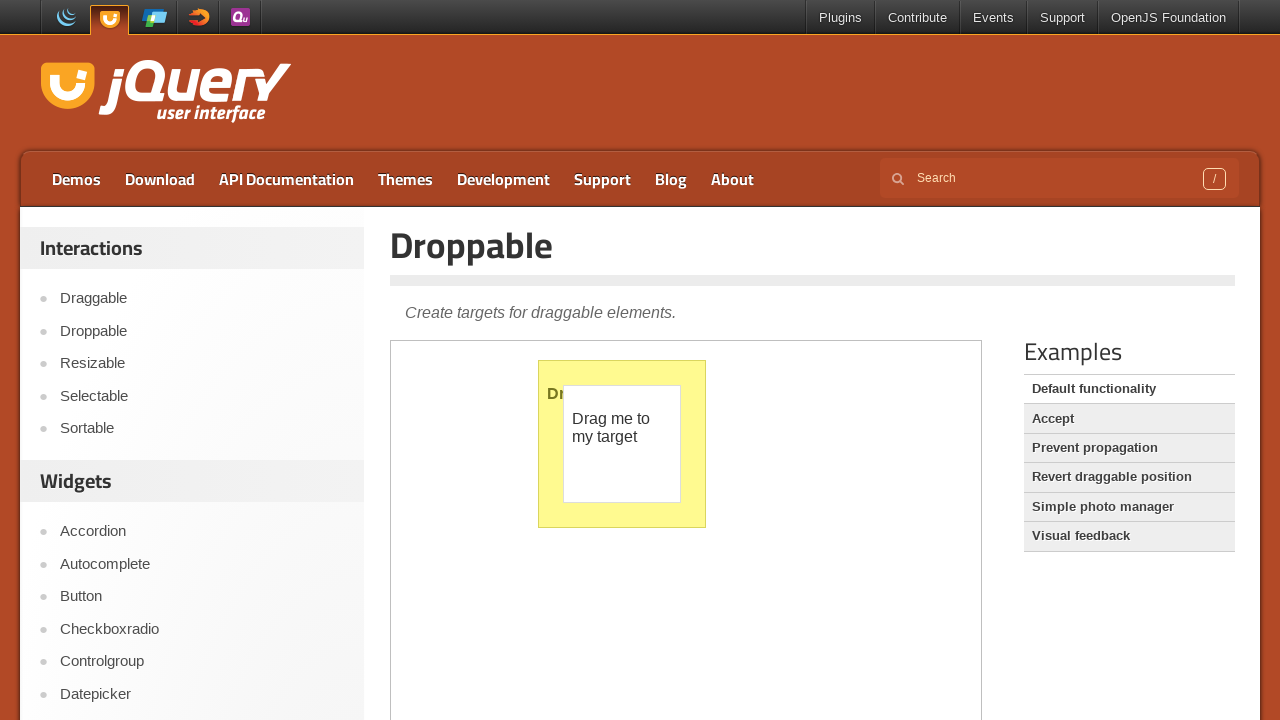